Tests drag and drop functionality on jQuery UI demo page by dragging an element and dropping it onto a target

Starting URL: https://jqueryui.com/droppable/

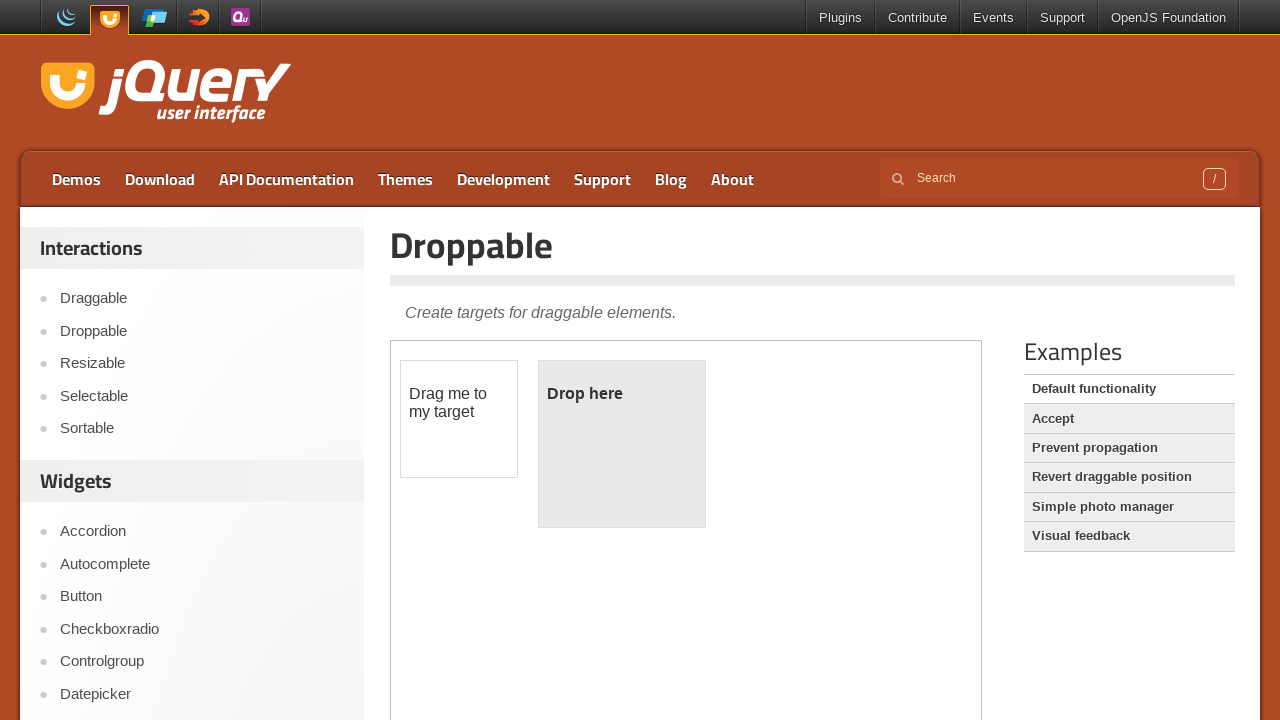

Located the demo iframe
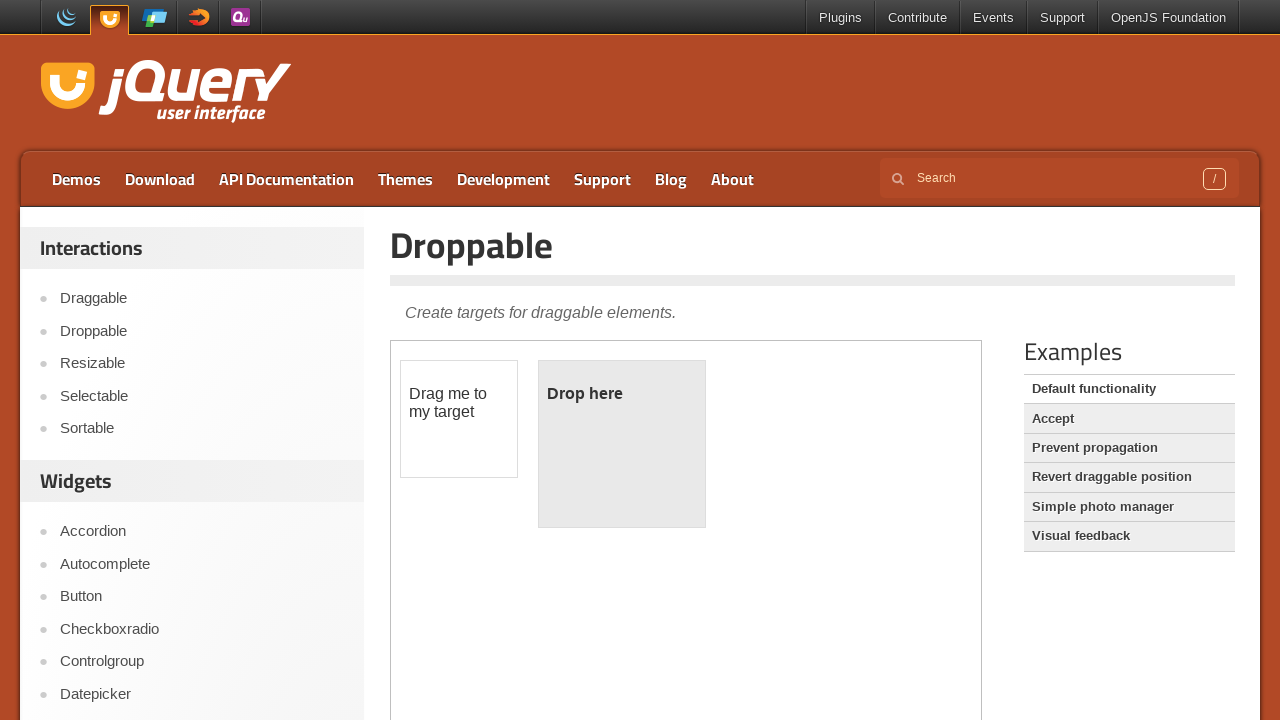

Located the draggable element
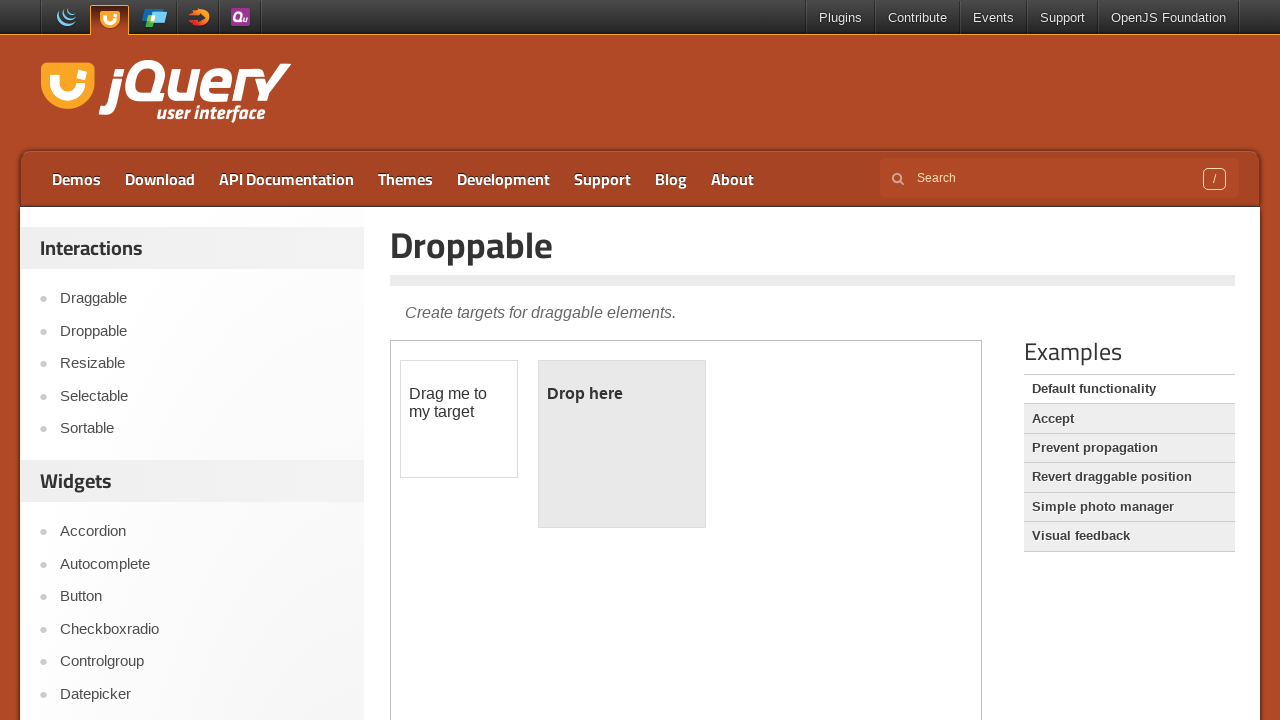

Located the droppable target element
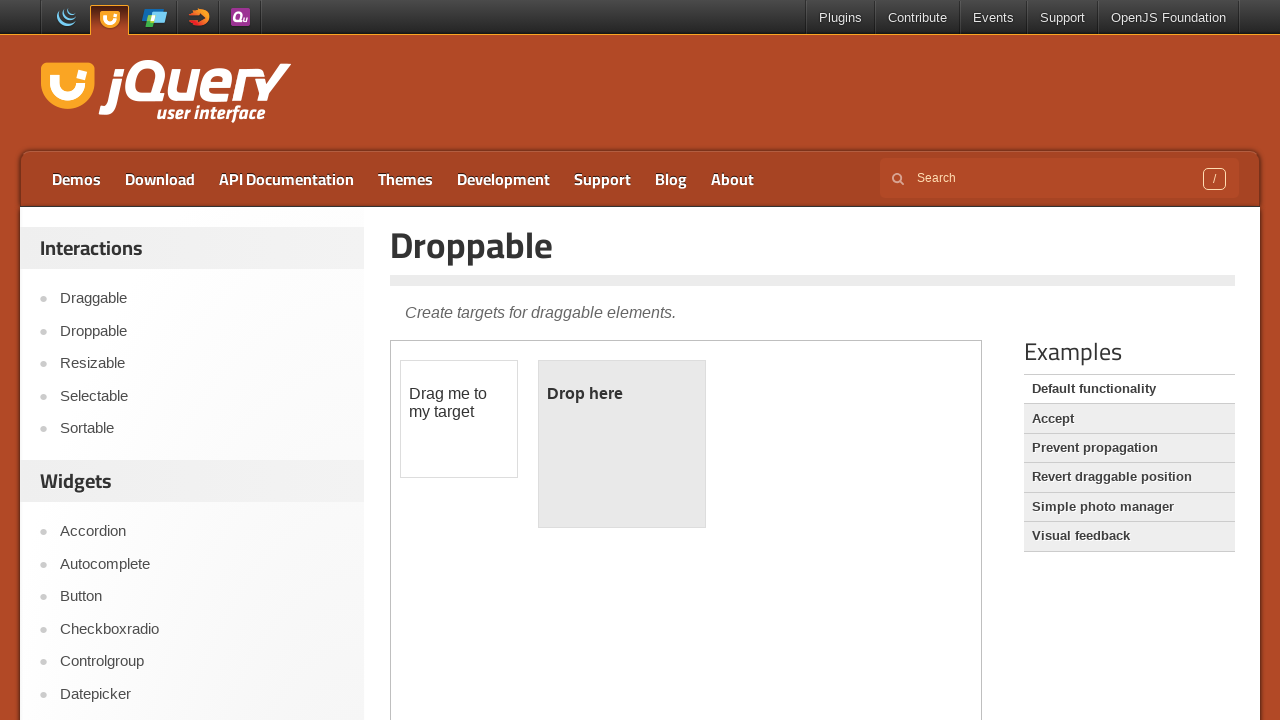

Dragged the draggable element and dropped it onto the droppable target at (622, 444)
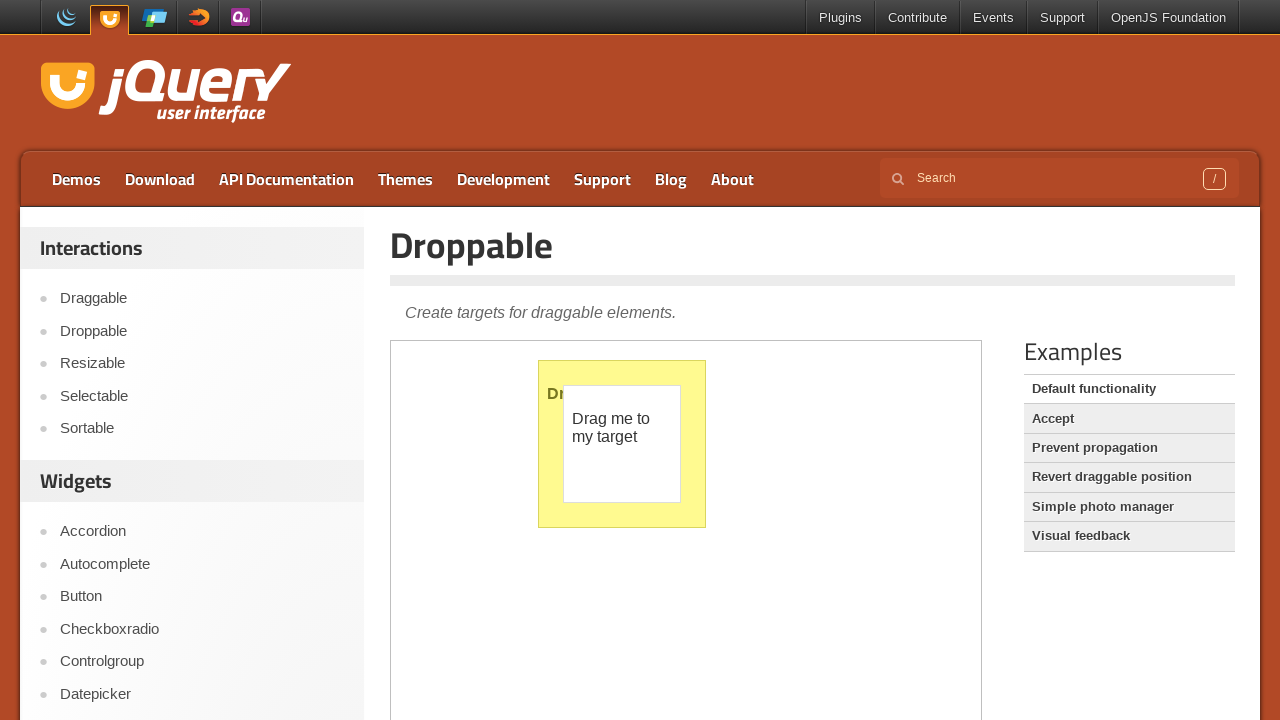

Retrieved text content from droppable element to verify drop
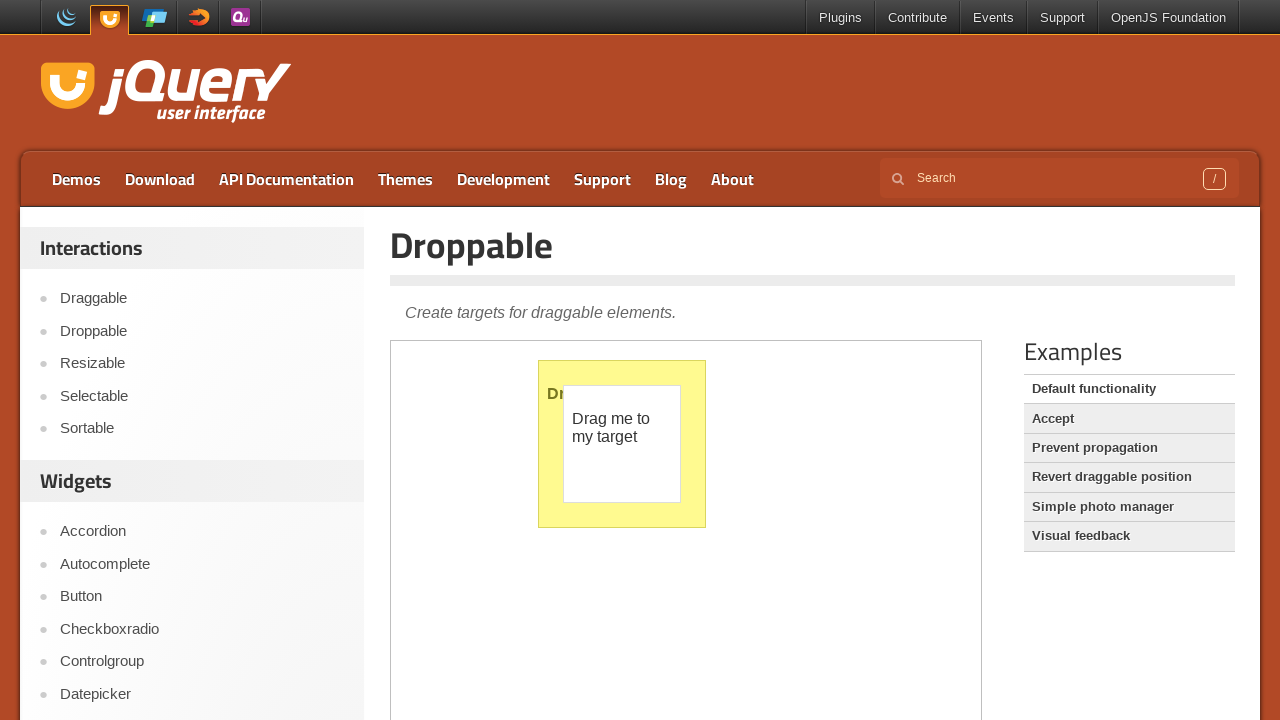

Verified drag and drop was successful - 'Dropped' text found in target element
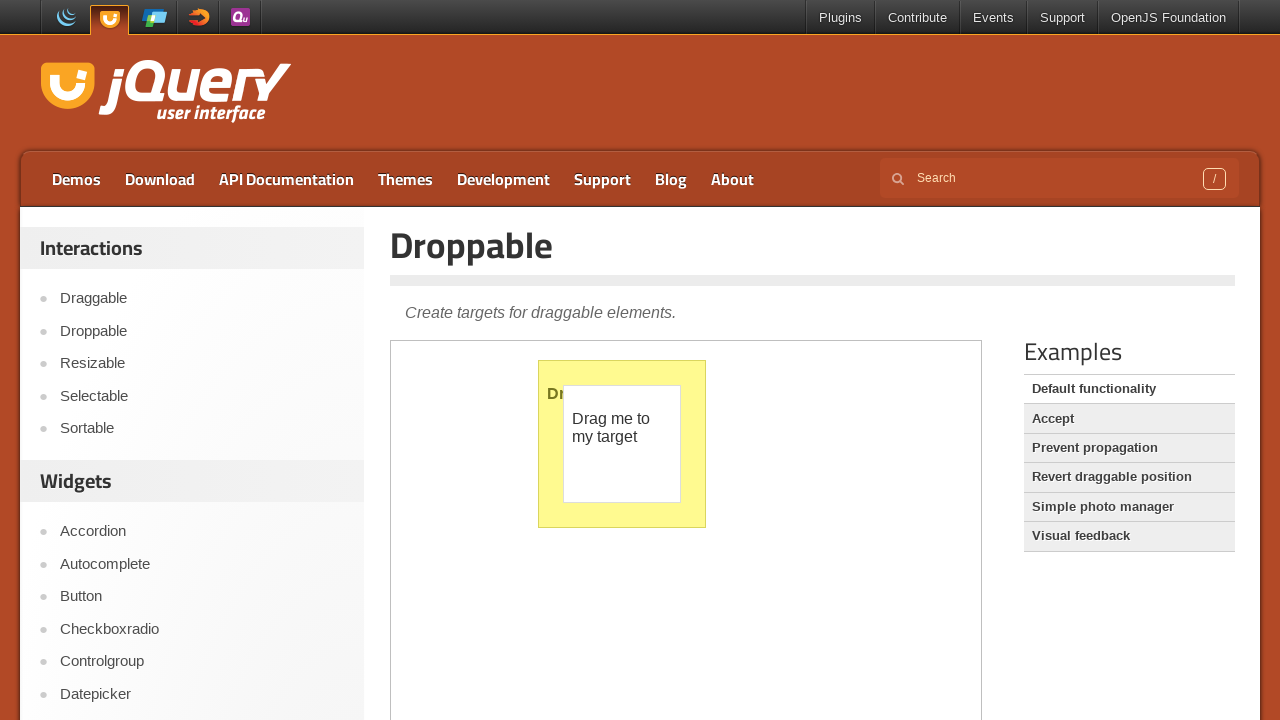

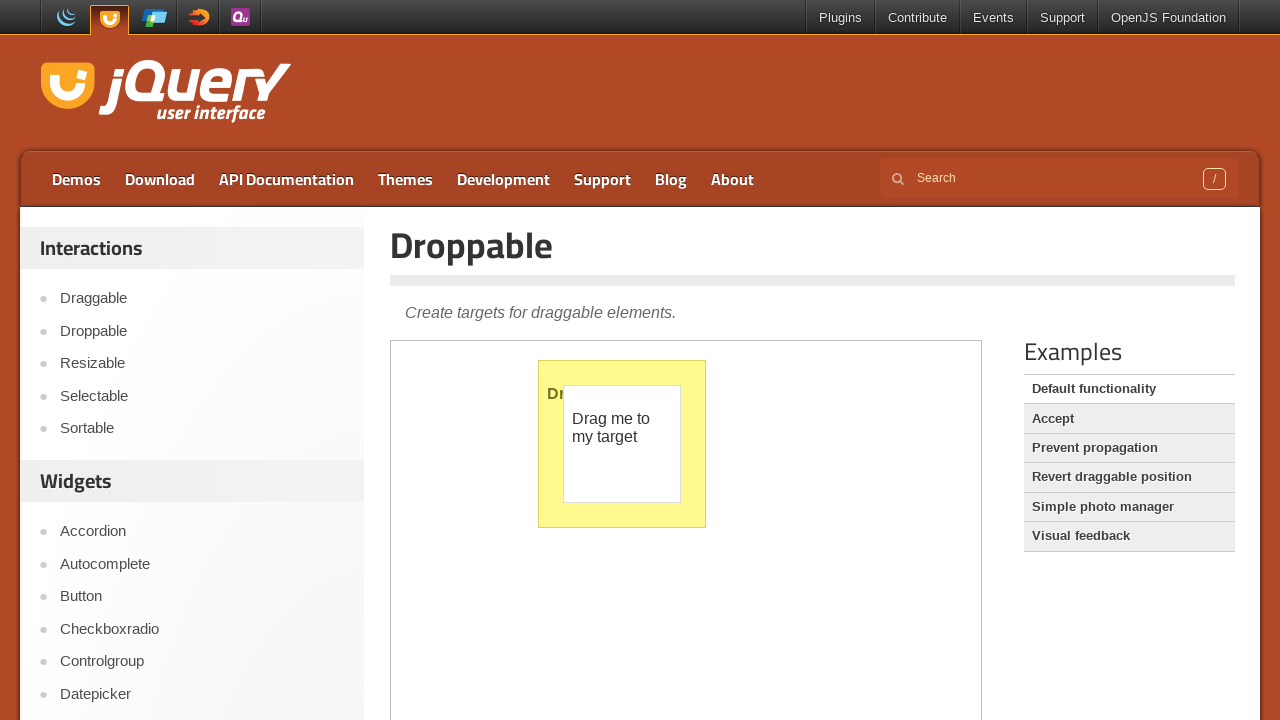